Tests marking individual todo items as complete by checking their checkboxes

Starting URL: https://demo.playwright.dev/todomvc

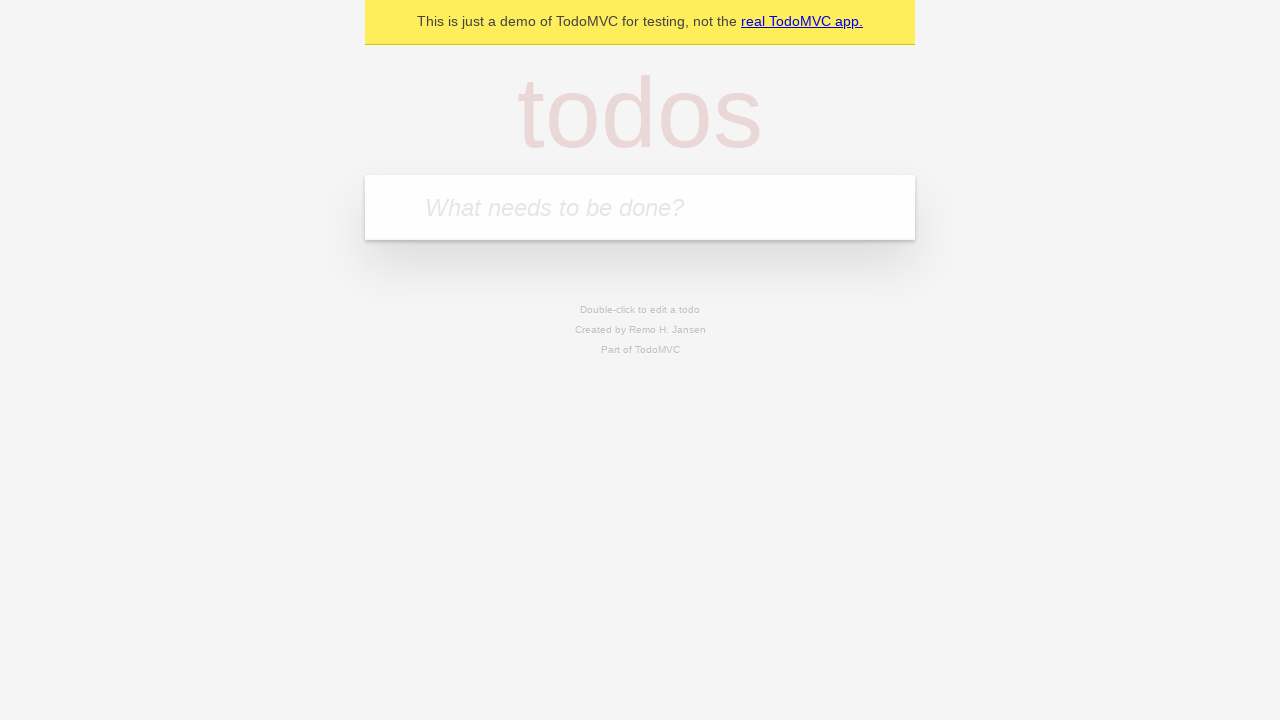

Filled todo input with 'buy some cheese' on internal:attr=[placeholder="What needs to be done?"i]
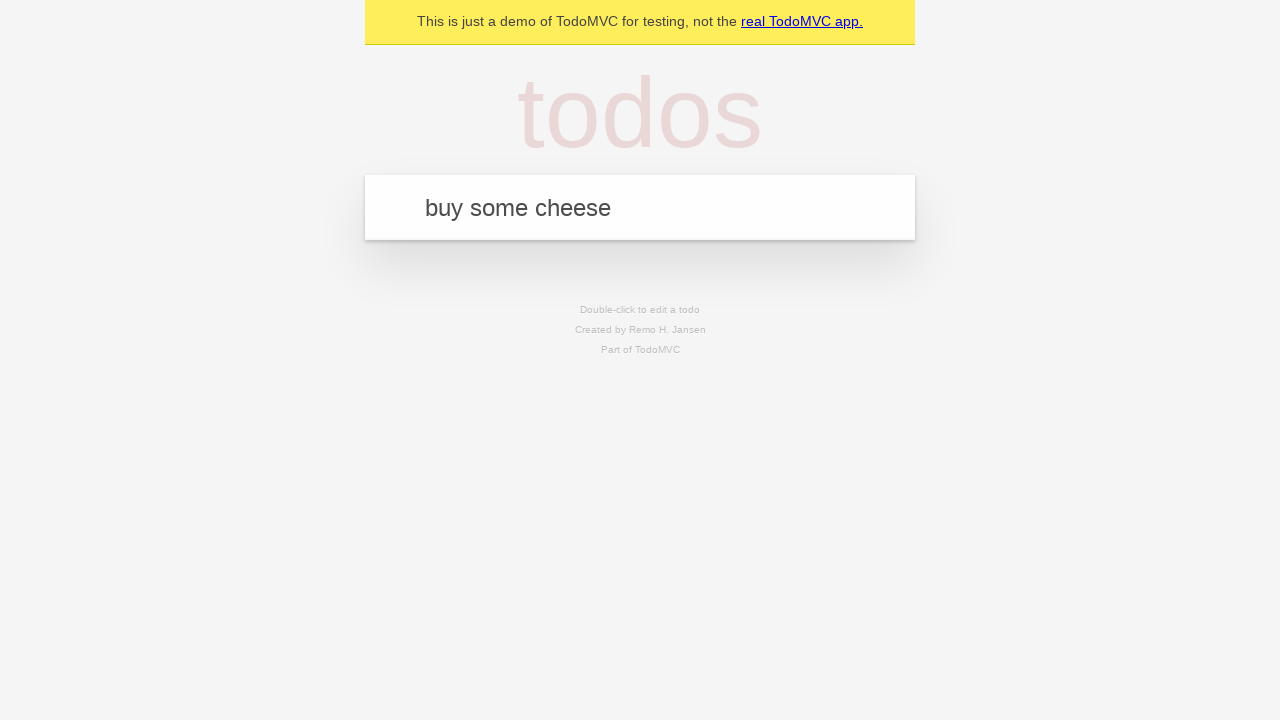

Pressed Enter to create todo 'buy some cheese' on internal:attr=[placeholder="What needs to be done?"i]
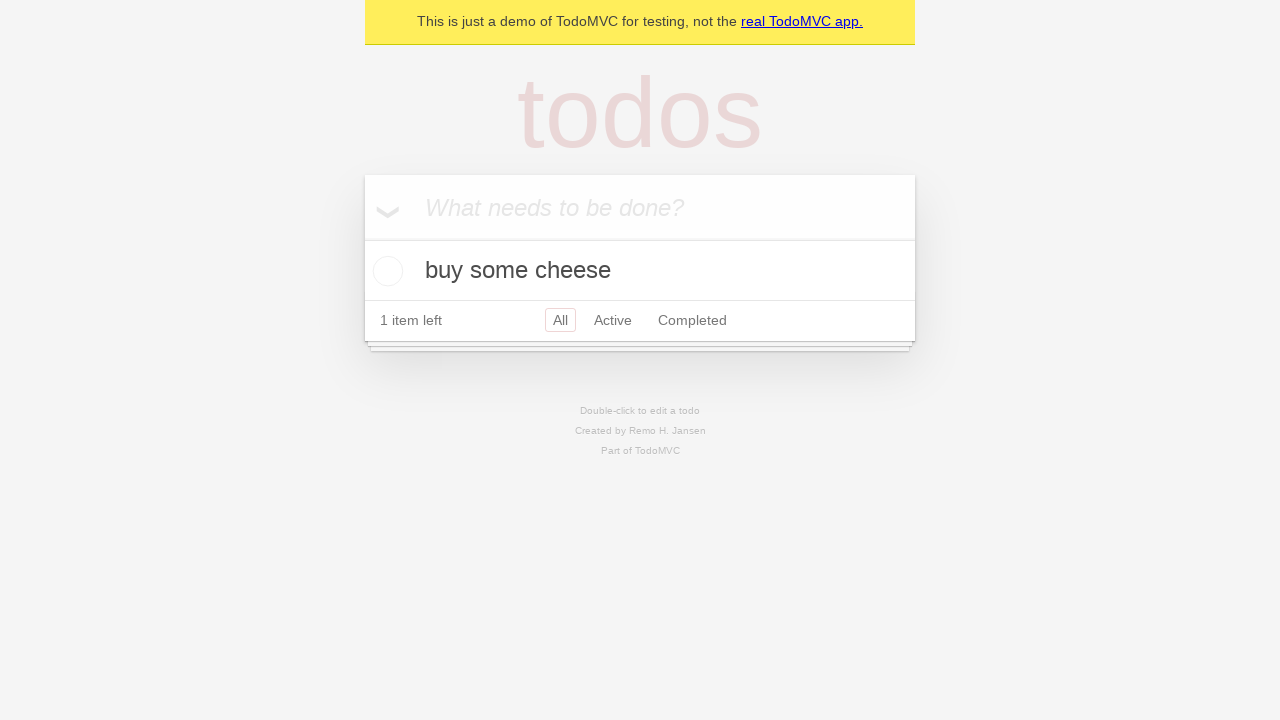

Filled todo input with 'feed the cat' on internal:attr=[placeholder="What needs to be done?"i]
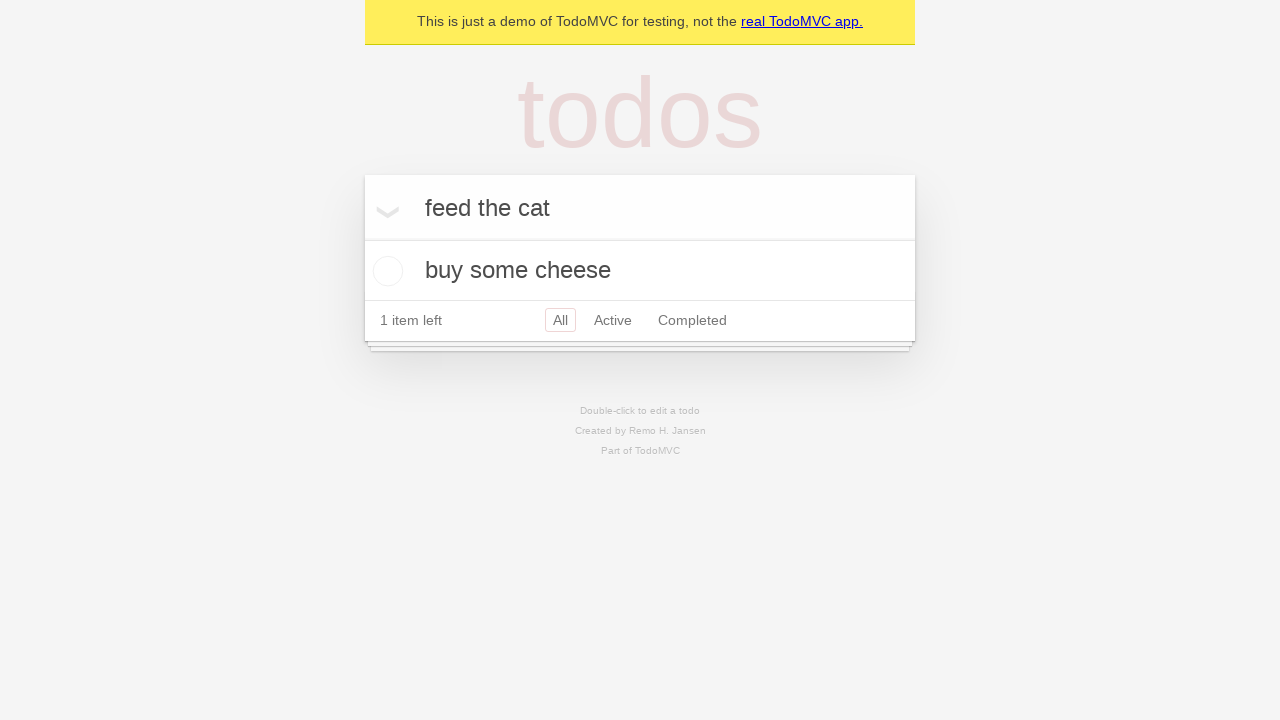

Pressed Enter to create todo 'feed the cat' on internal:attr=[placeholder="What needs to be done?"i]
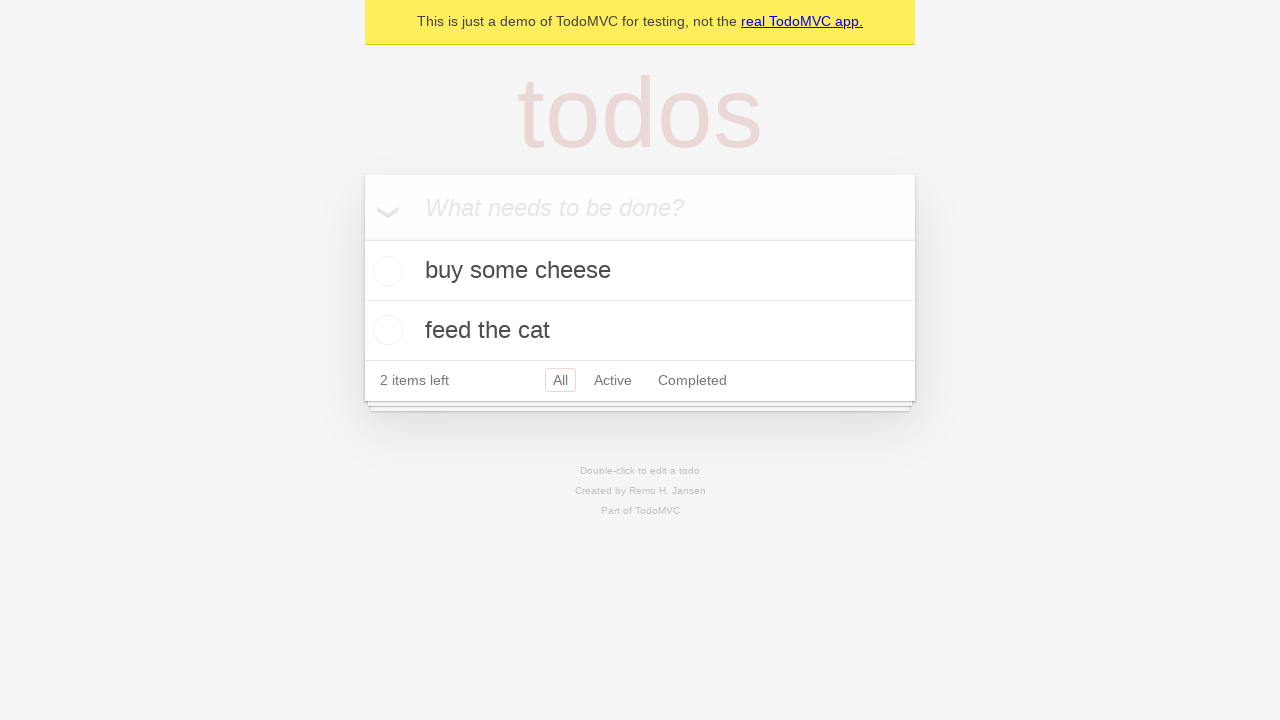

Waited for todo items to appear
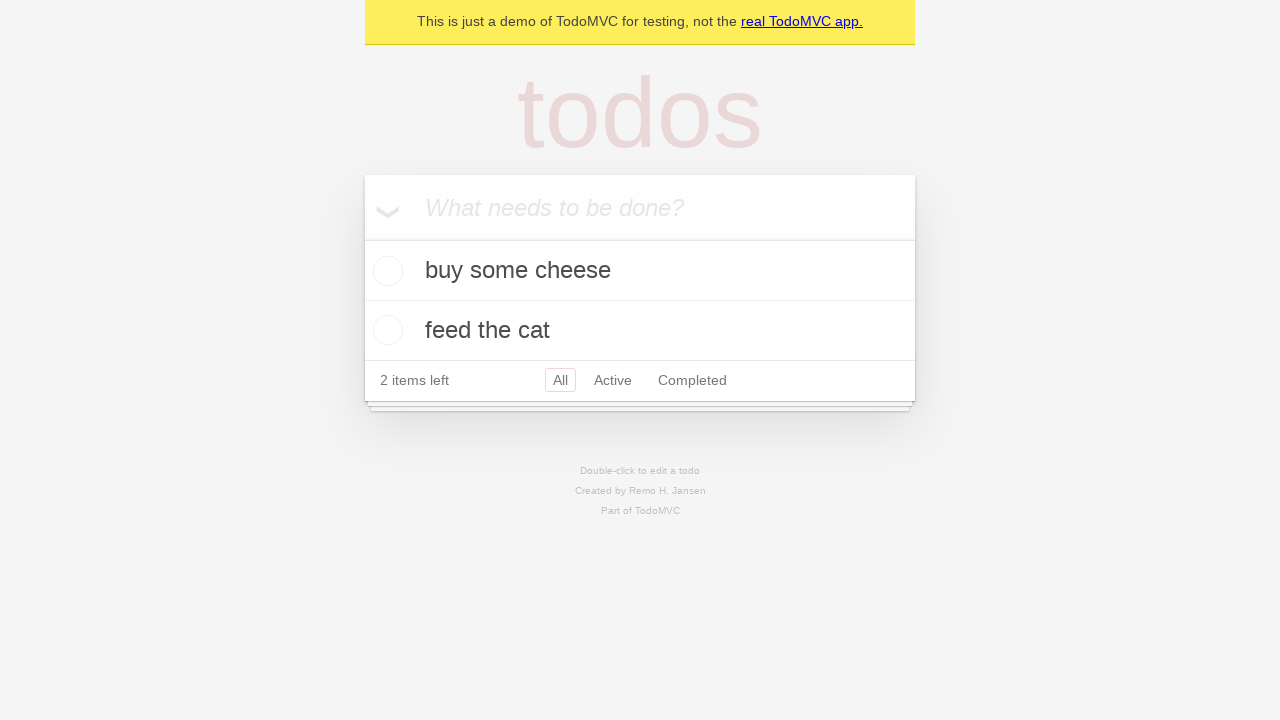

Marked first todo item as complete at (385, 271) on internal:testid=[data-testid="todo-item"s] >> nth=0 >> internal:role=checkbox
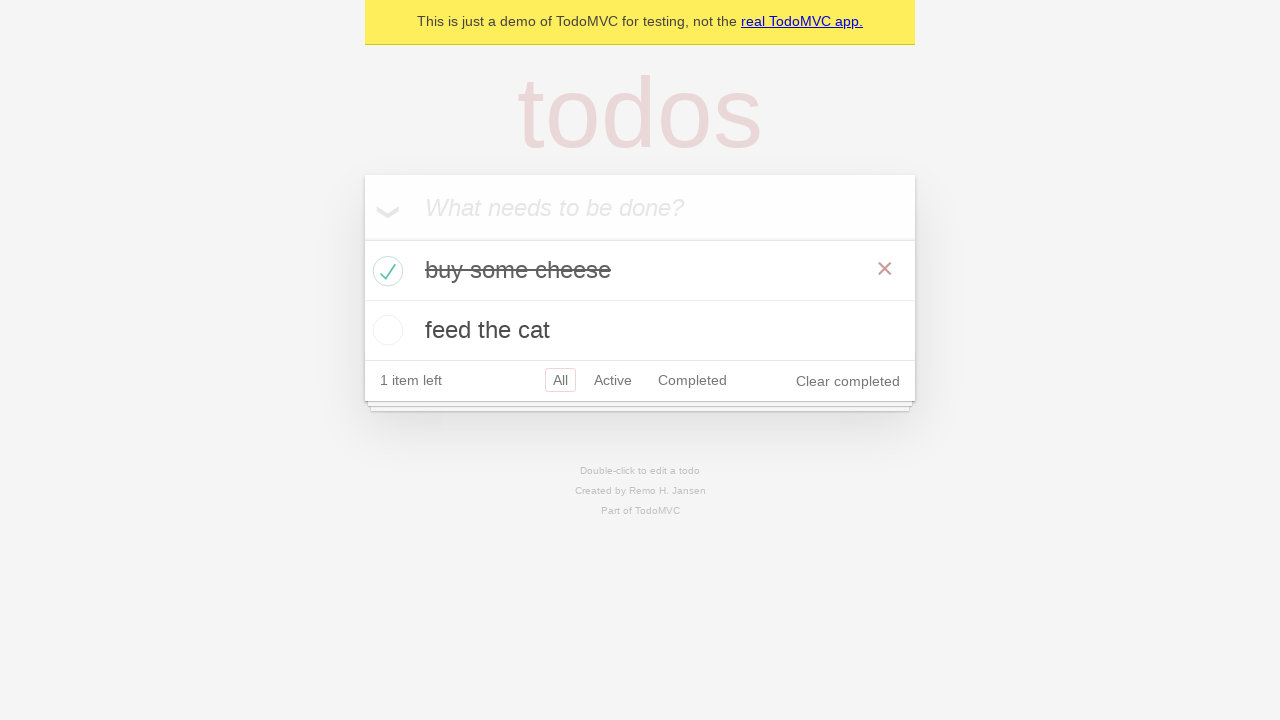

Marked second todo item as complete at (385, 330) on internal:testid=[data-testid="todo-item"s] >> nth=1 >> internal:role=checkbox
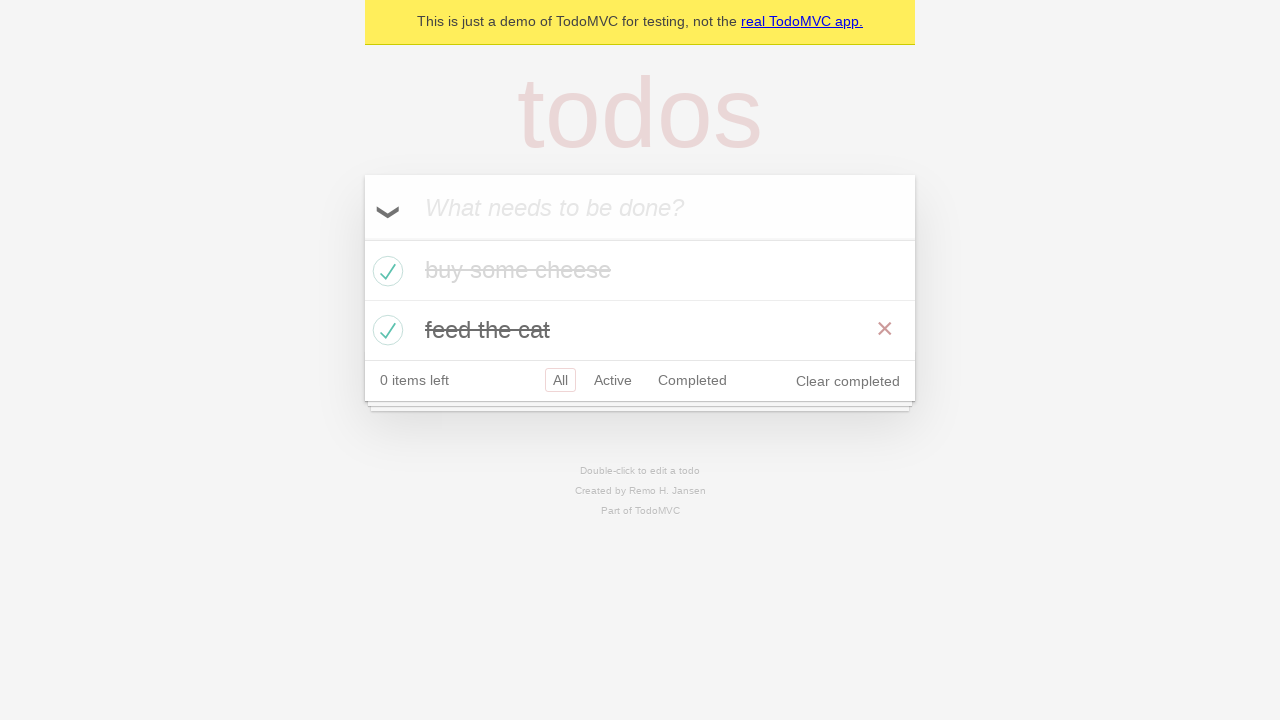

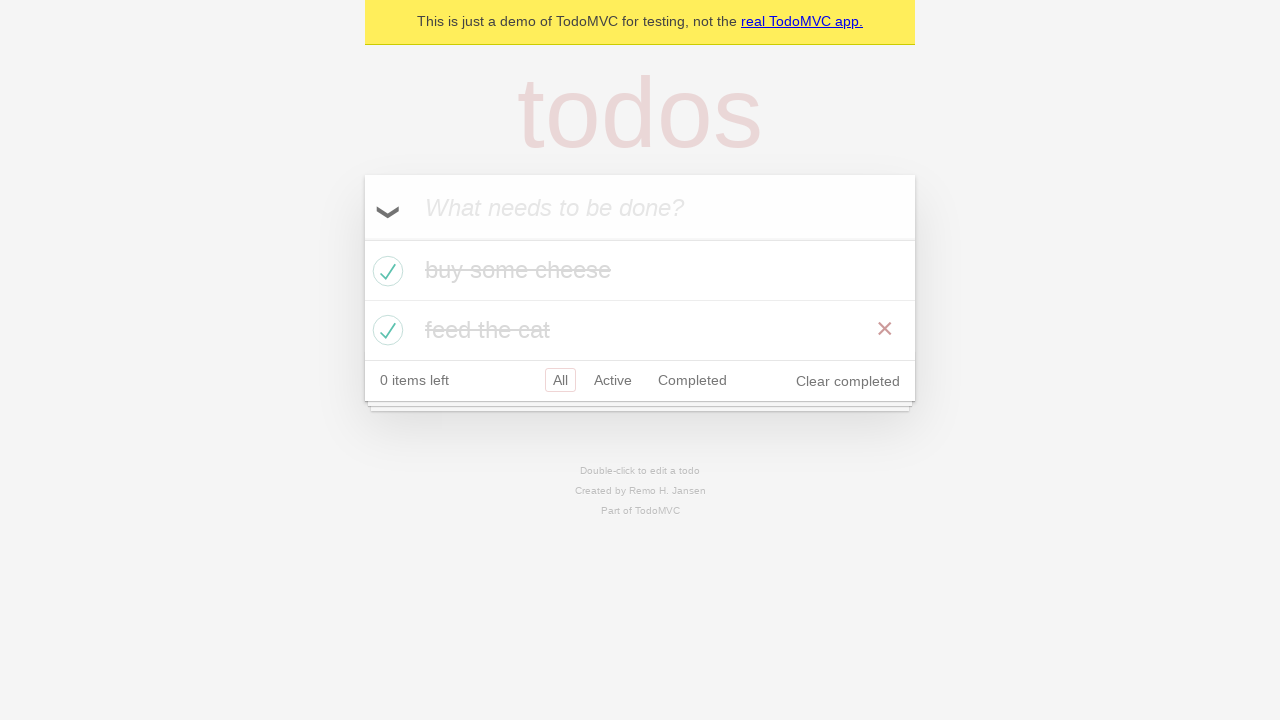